Tests dynamic element creation by clicking "Add Element" button 5 times and verifying that 5 delete buttons are created

Starting URL: http://the-internet.herokuapp.com/add_remove_elements/

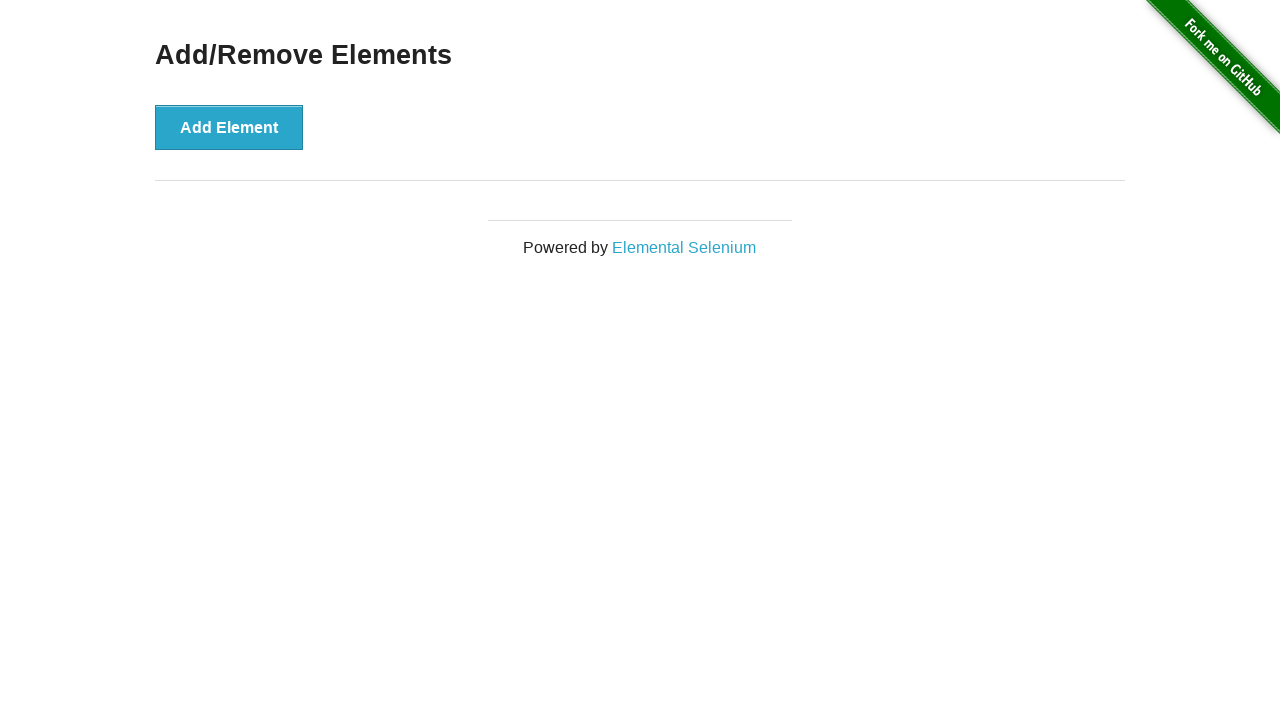

Located the 'Add Element' button
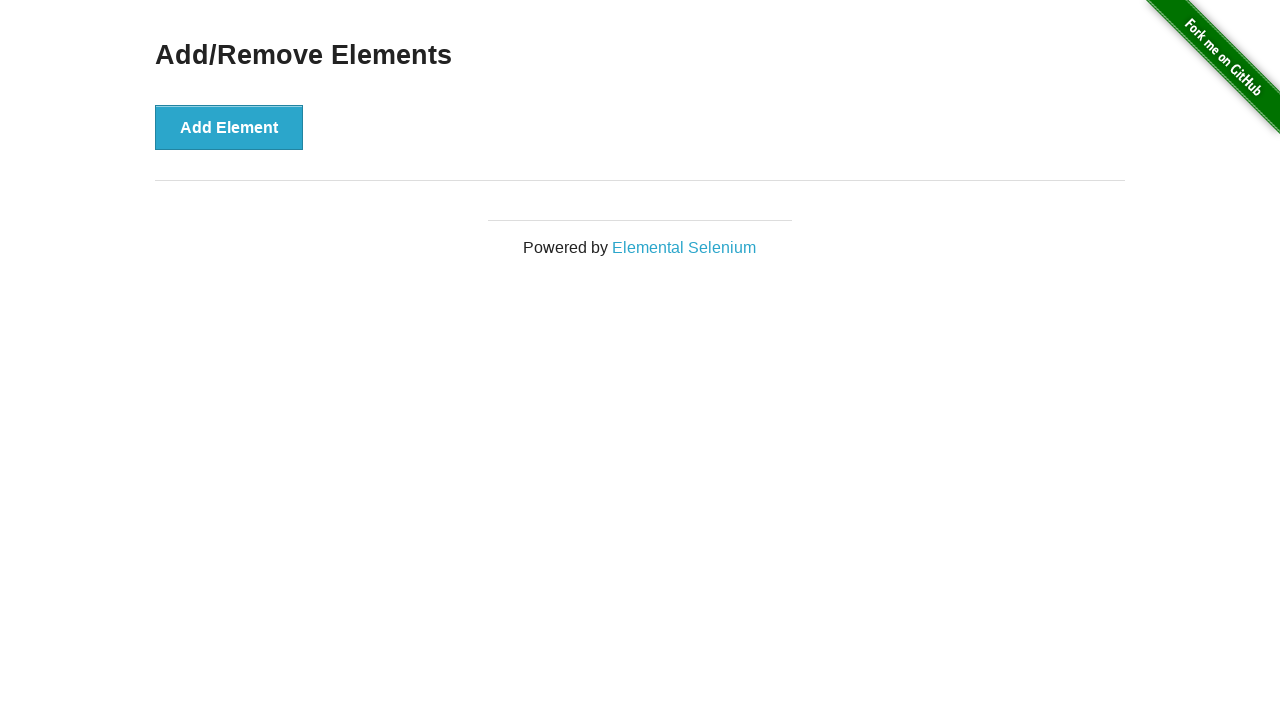

Clicked 'Add Element' button (click 1 of 5) at (229, 127) on #content > div > button
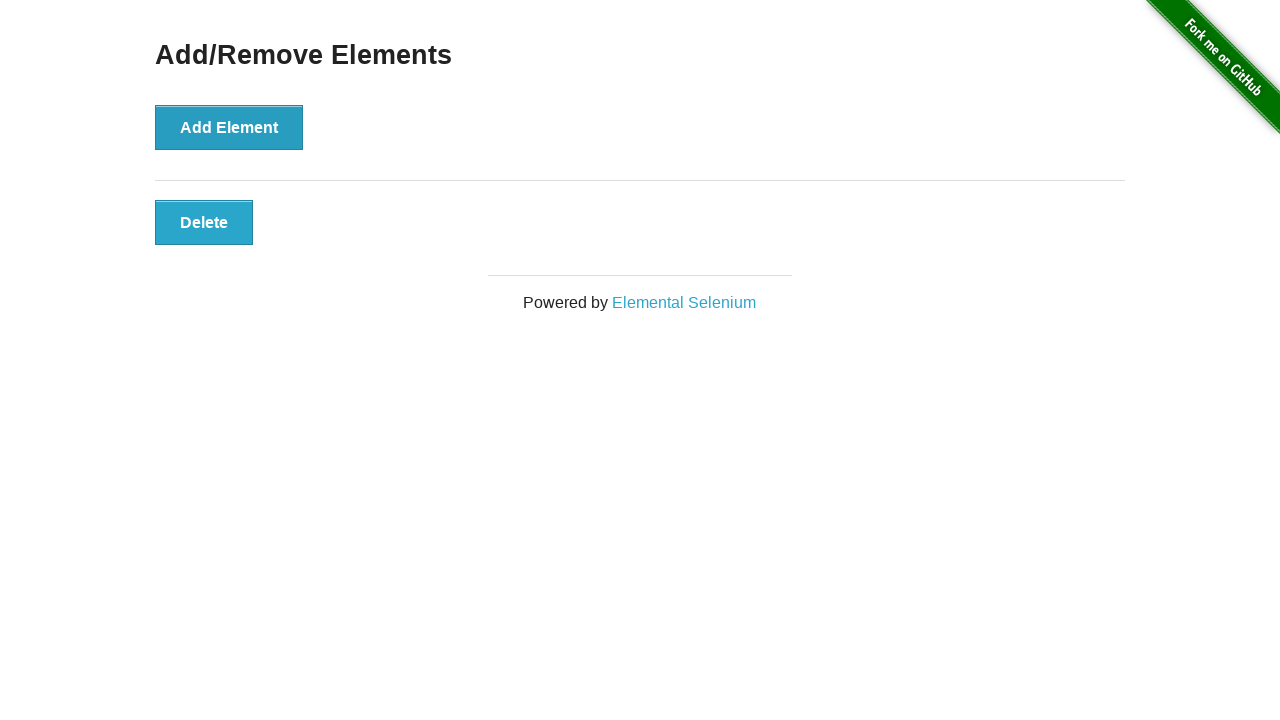

Clicked 'Add Element' button (click 2 of 5) at (229, 127) on #content > div > button
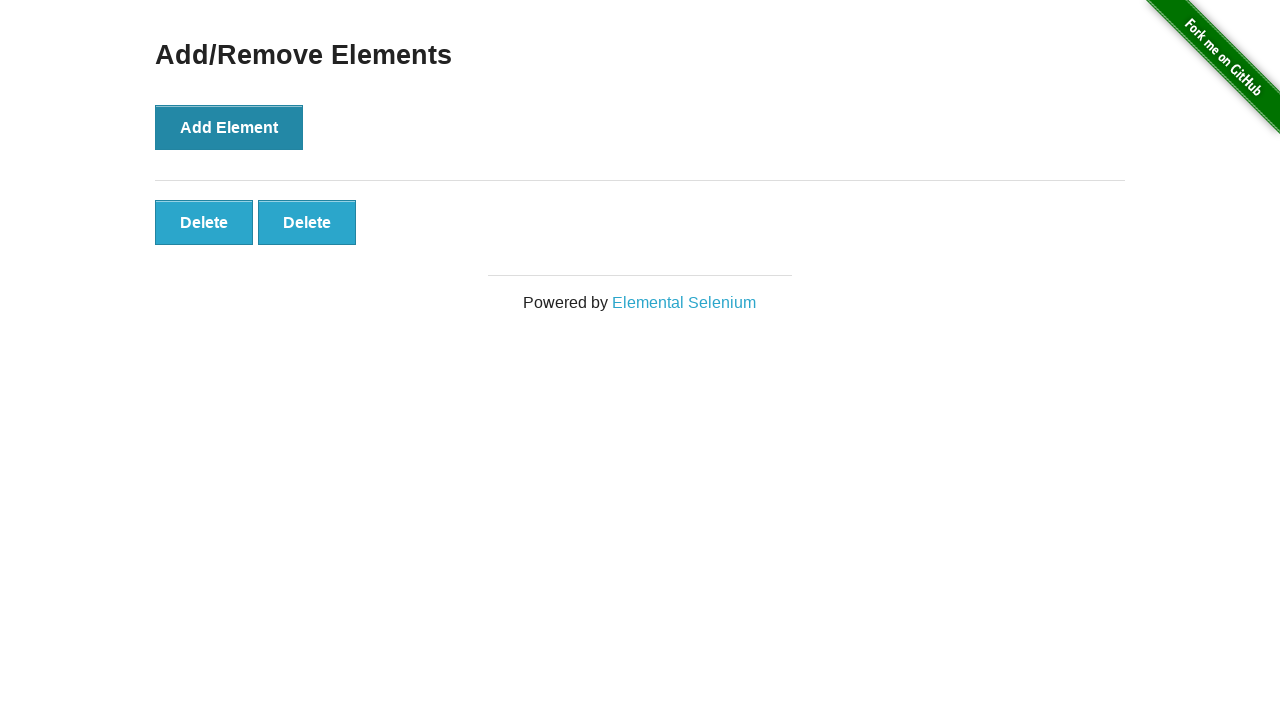

Clicked 'Add Element' button (click 3 of 5) at (229, 127) on #content > div > button
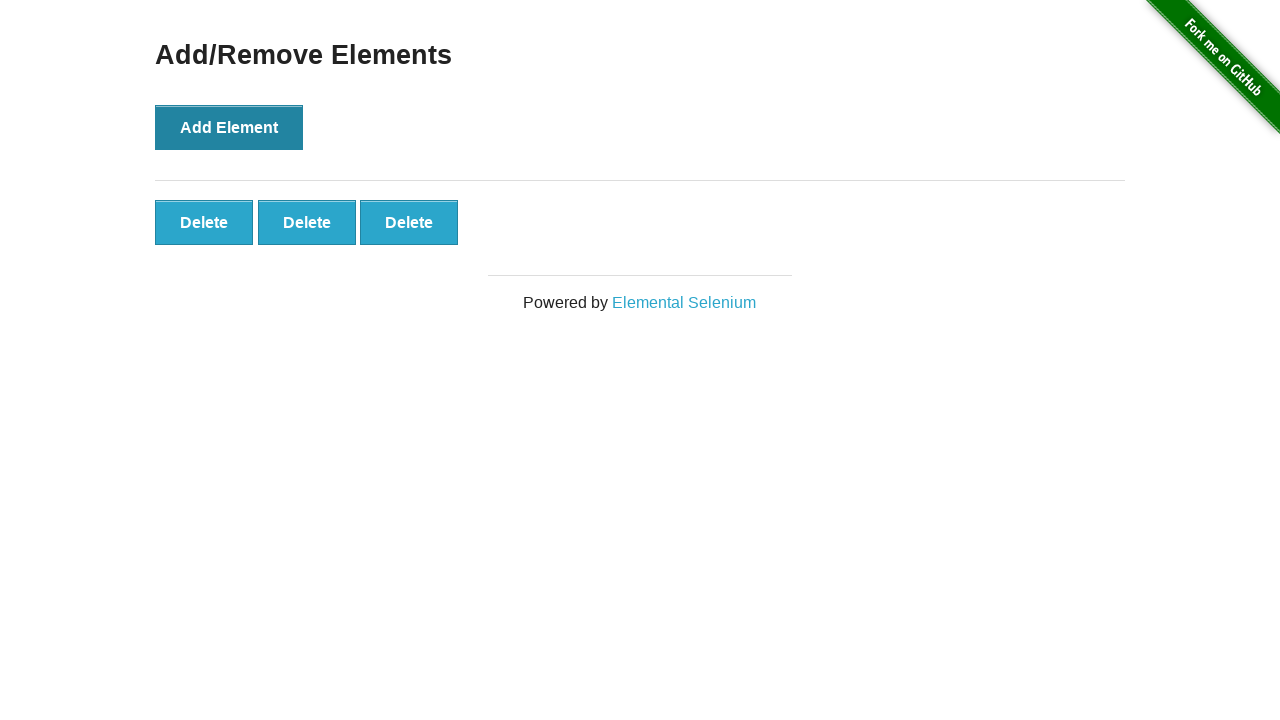

Clicked 'Add Element' button (click 4 of 5) at (229, 127) on #content > div > button
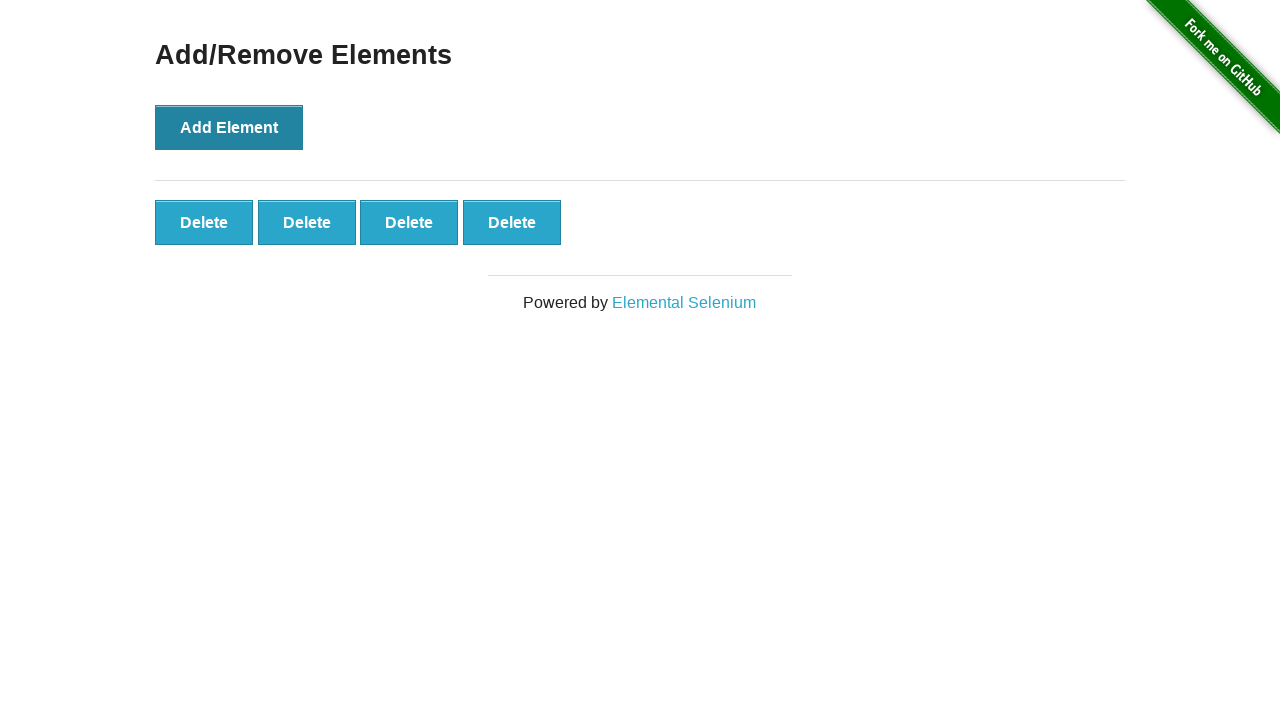

Clicked 'Add Element' button (click 5 of 5) at (229, 127) on #content > div > button
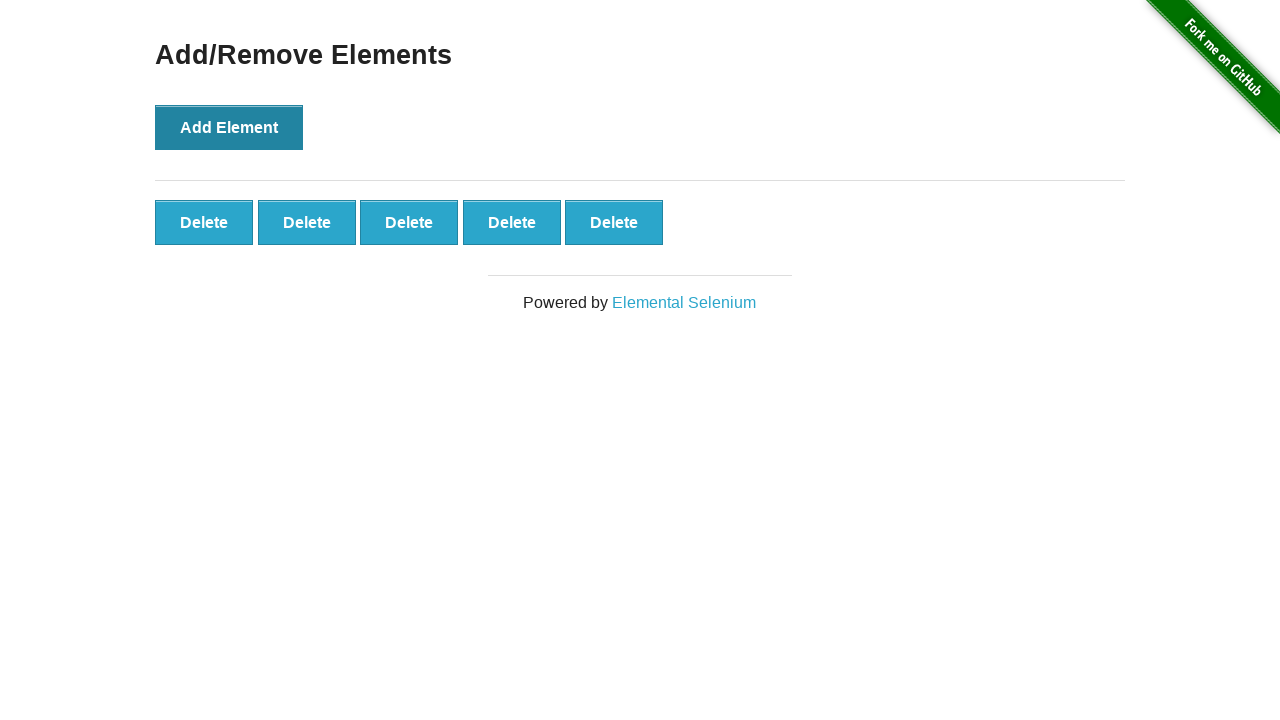

Located all delete buttons
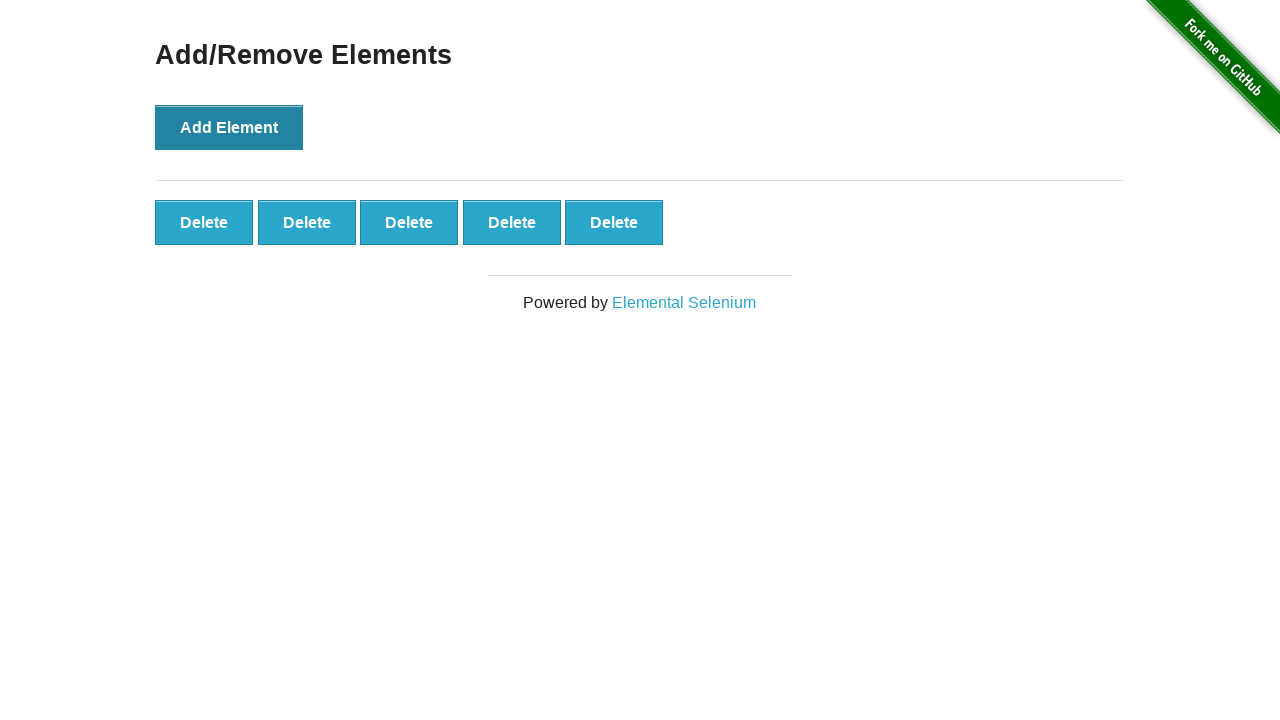

Counted delete buttons: found 5
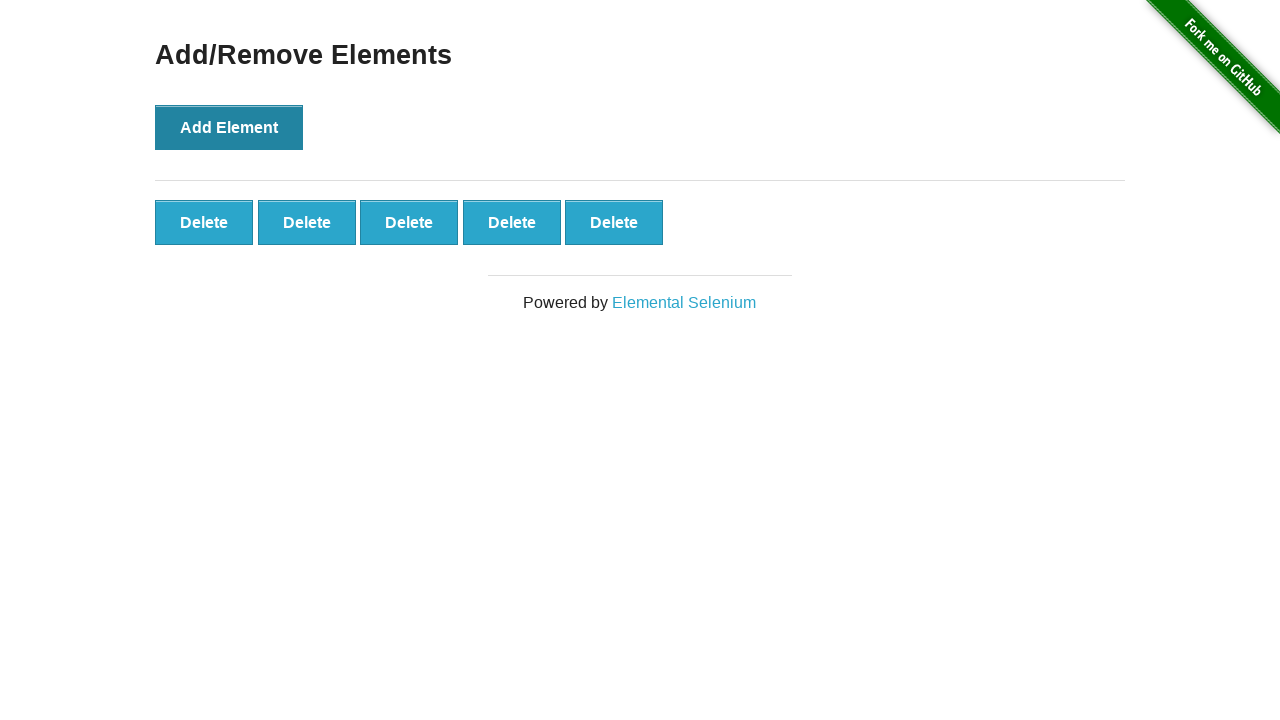

Verified that 5 delete buttons were created
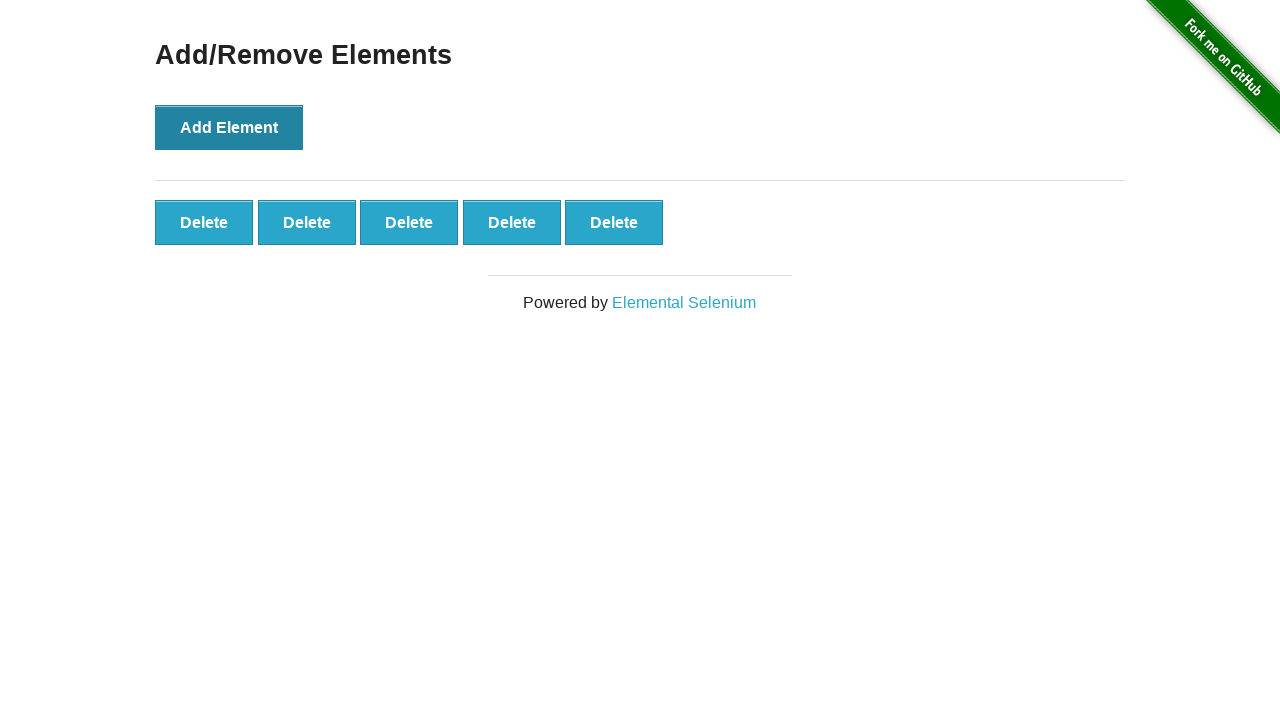

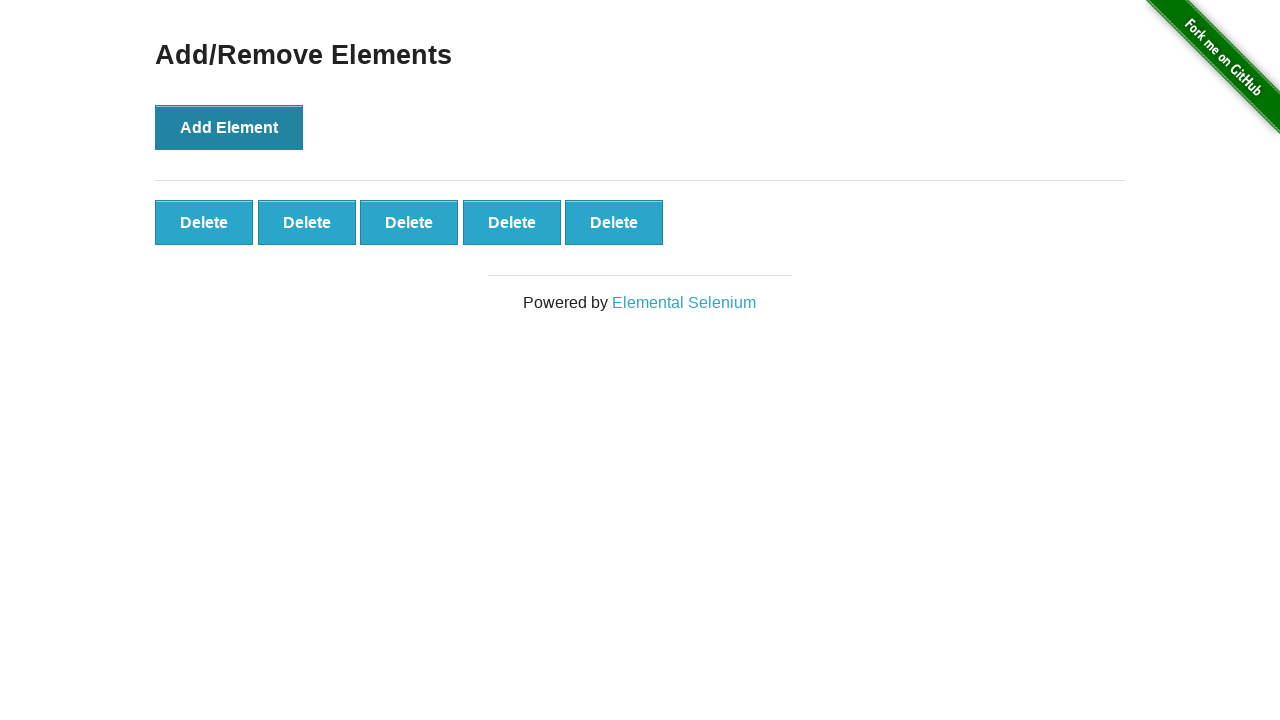